Tests dropdown interaction on a registration form by selecting different options from the Skills dropdown

Starting URL: https://demo.automationtesting.in/Register.html

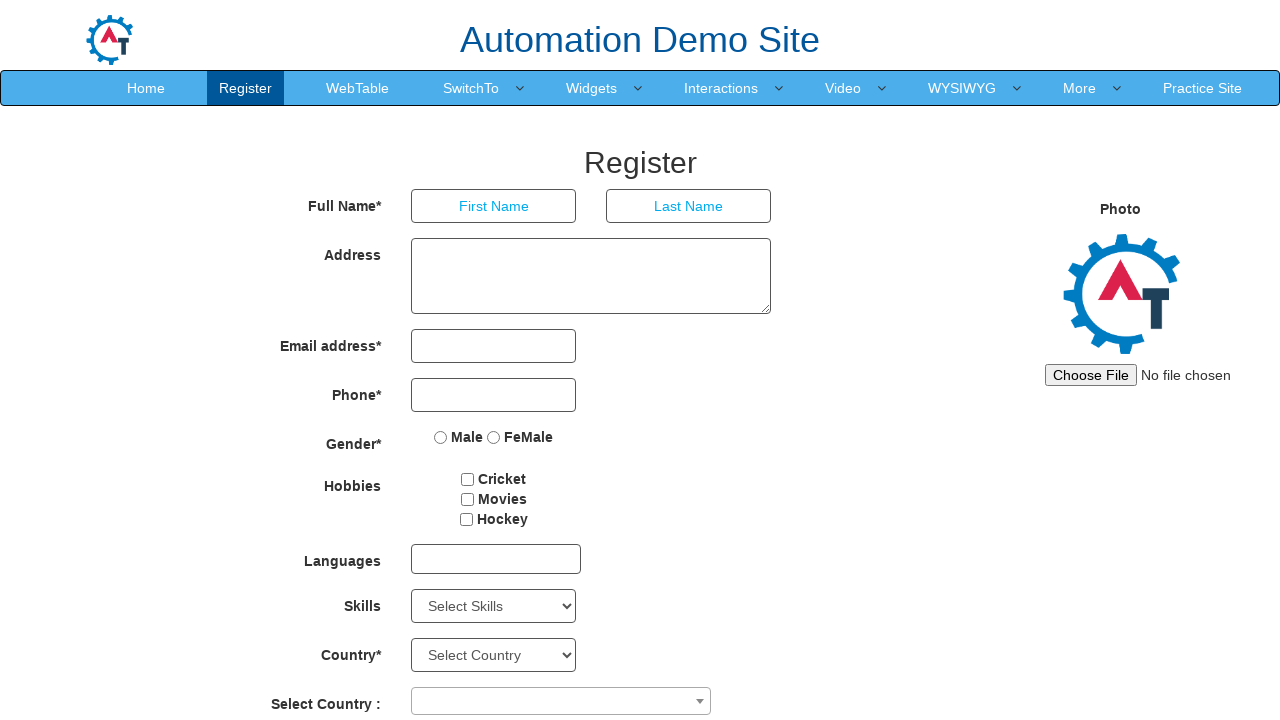

Waited for Skills dropdown to be visible
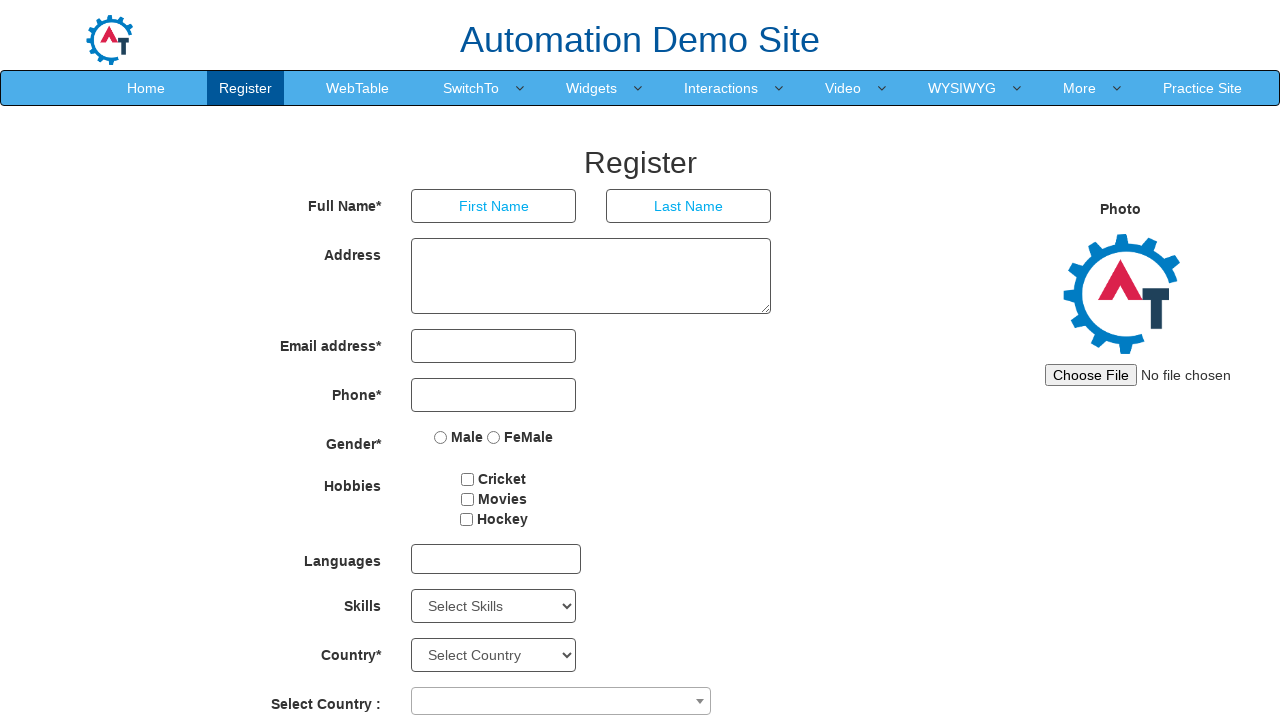

Selected first option from Skills dropdown on #Skills
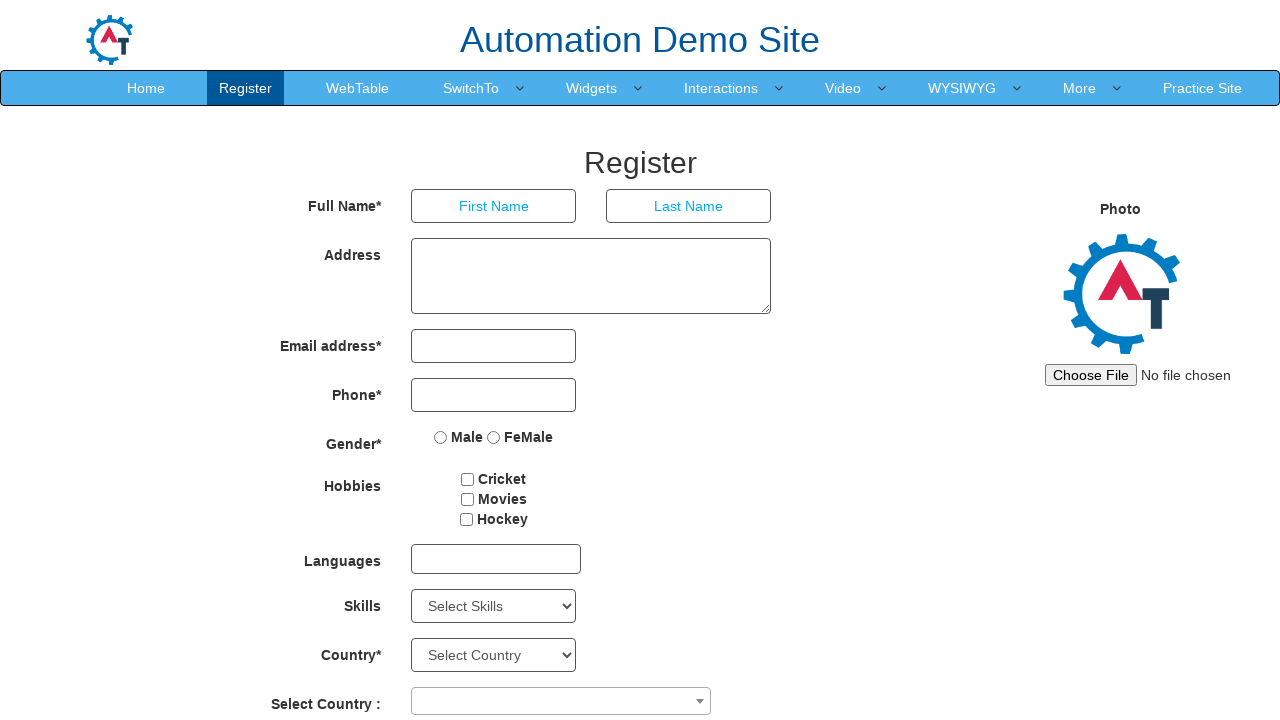

Selected middle option (index 39) from Skills dropdown on #Skills
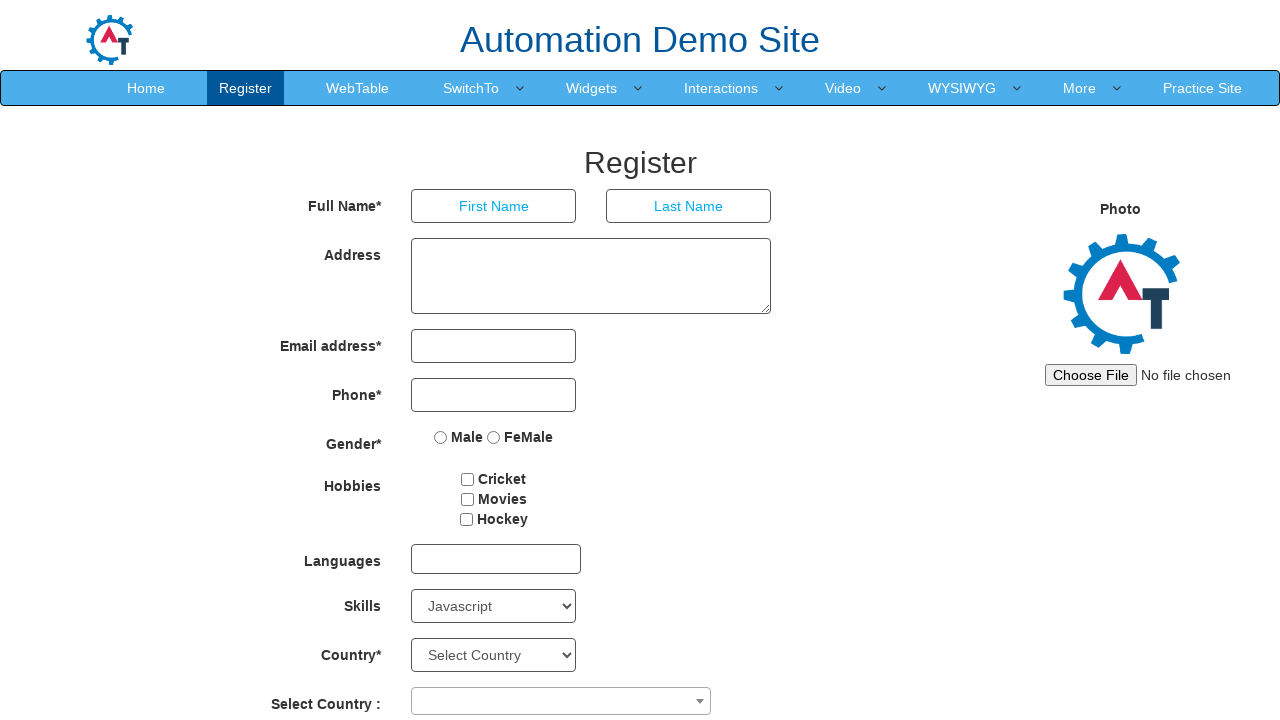

Located Skills dropdown element
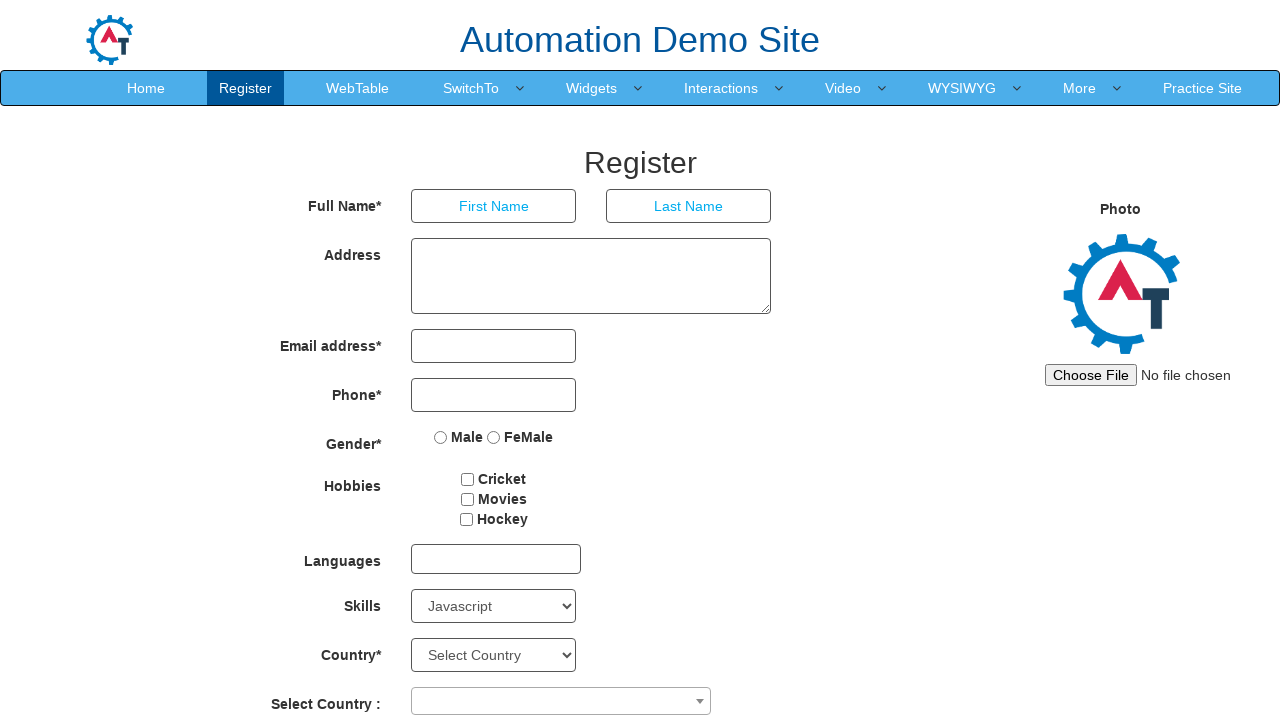

Counted 78 options in Skills dropdown
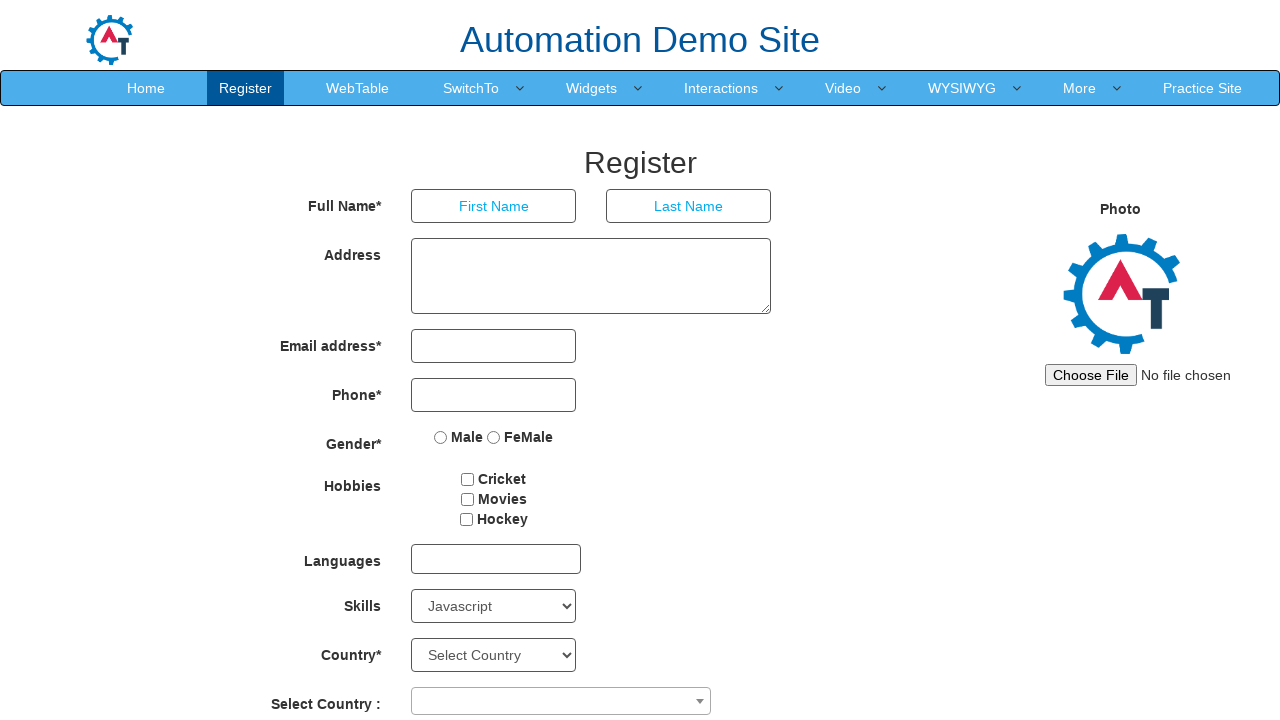

Selected last option (index 77) from Skills dropdown on #Skills
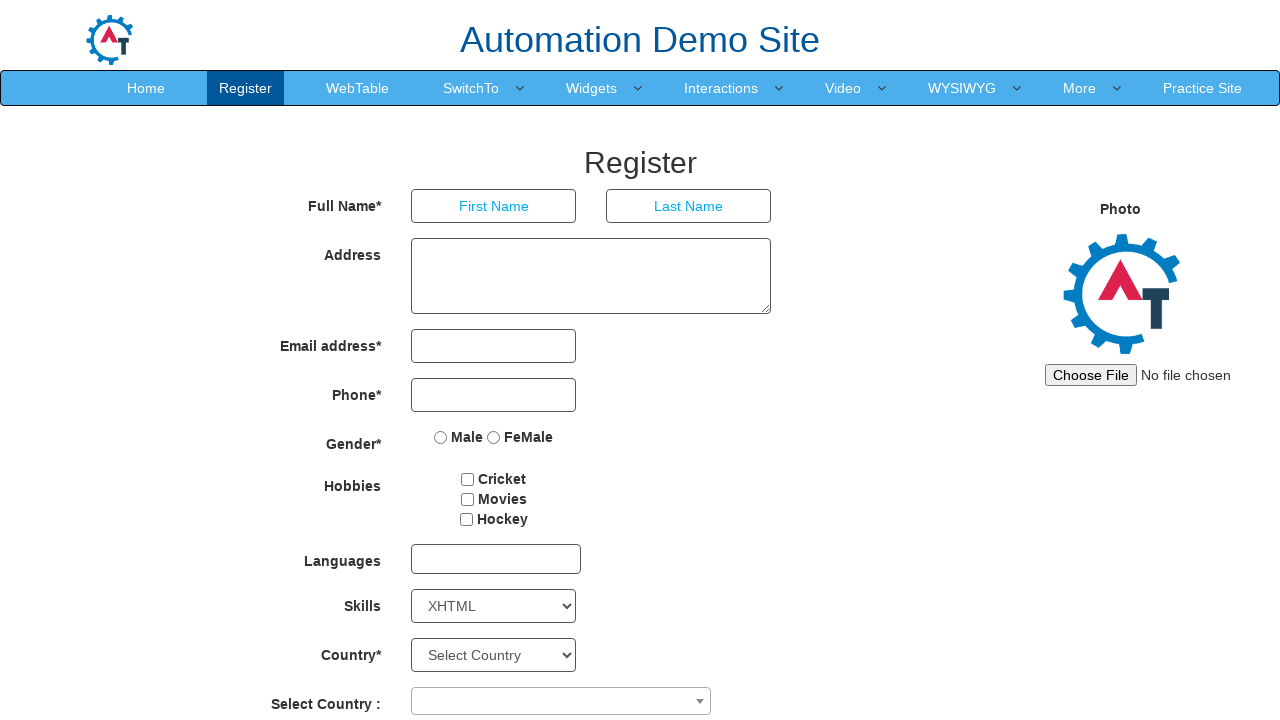

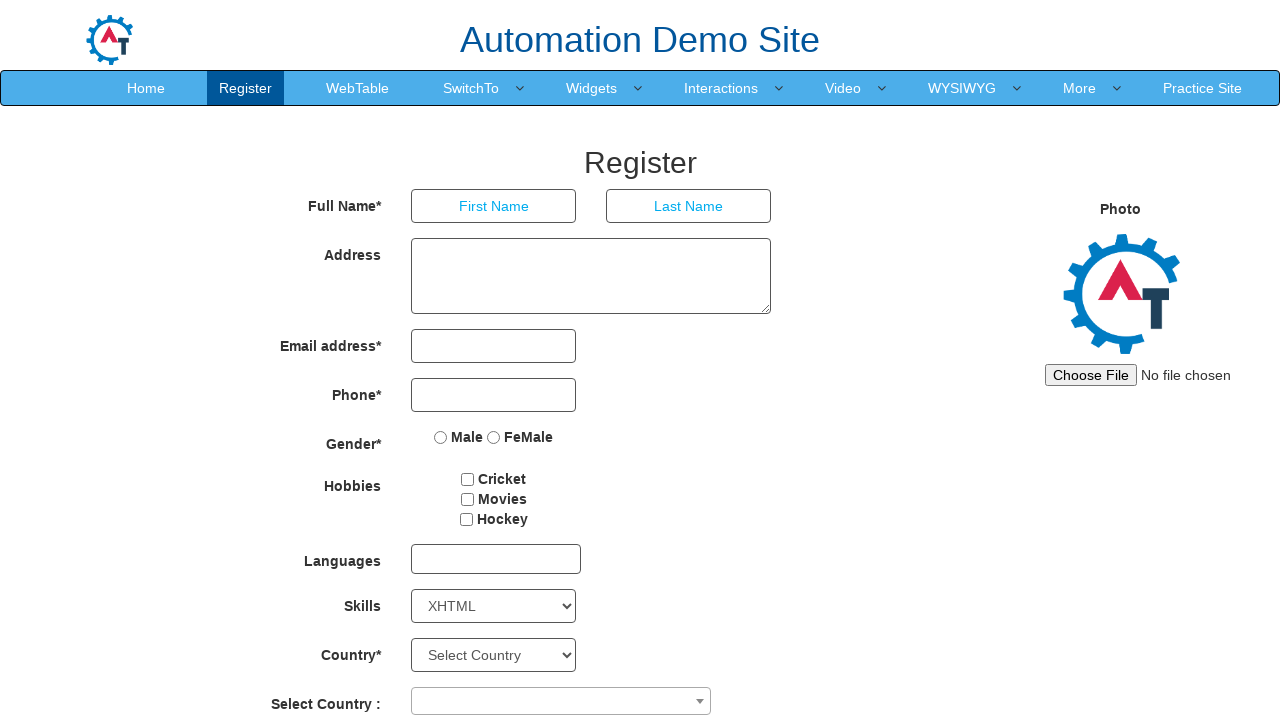